Tests handling a JavaScript confirm alert using explicit wait, accepting the alert and printing the alert text

Starting URL: https://the-internet.herokuapp.com/javascript_alerts

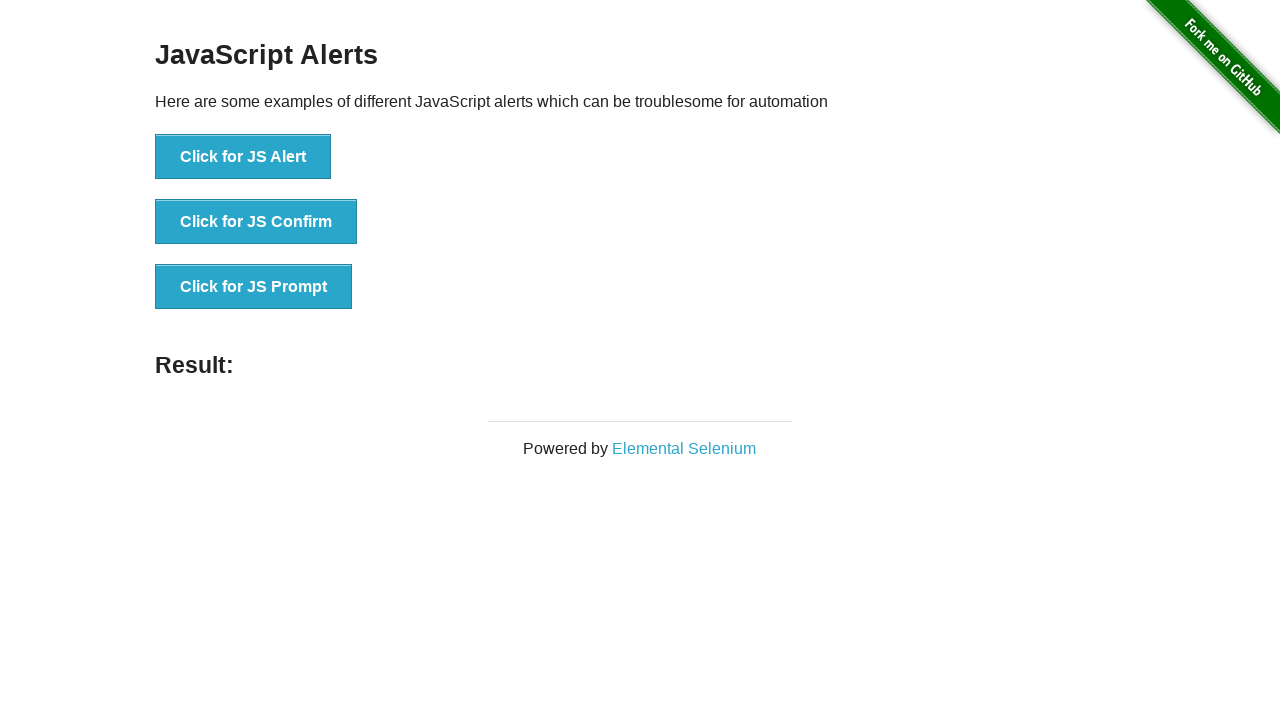

Set up dialog handler to accept confirm alerts
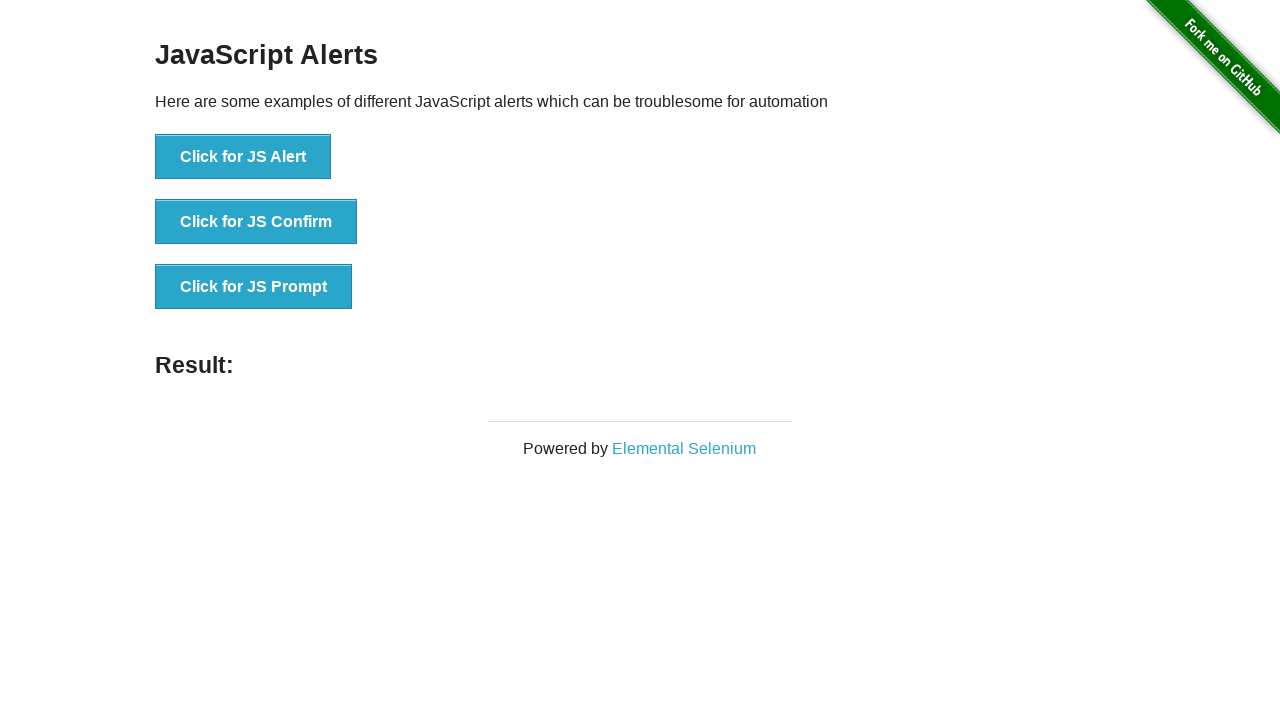

Clicked button to trigger JavaScript confirm alert at (256, 222) on xpath=//button[@onclick='jsConfirm()']
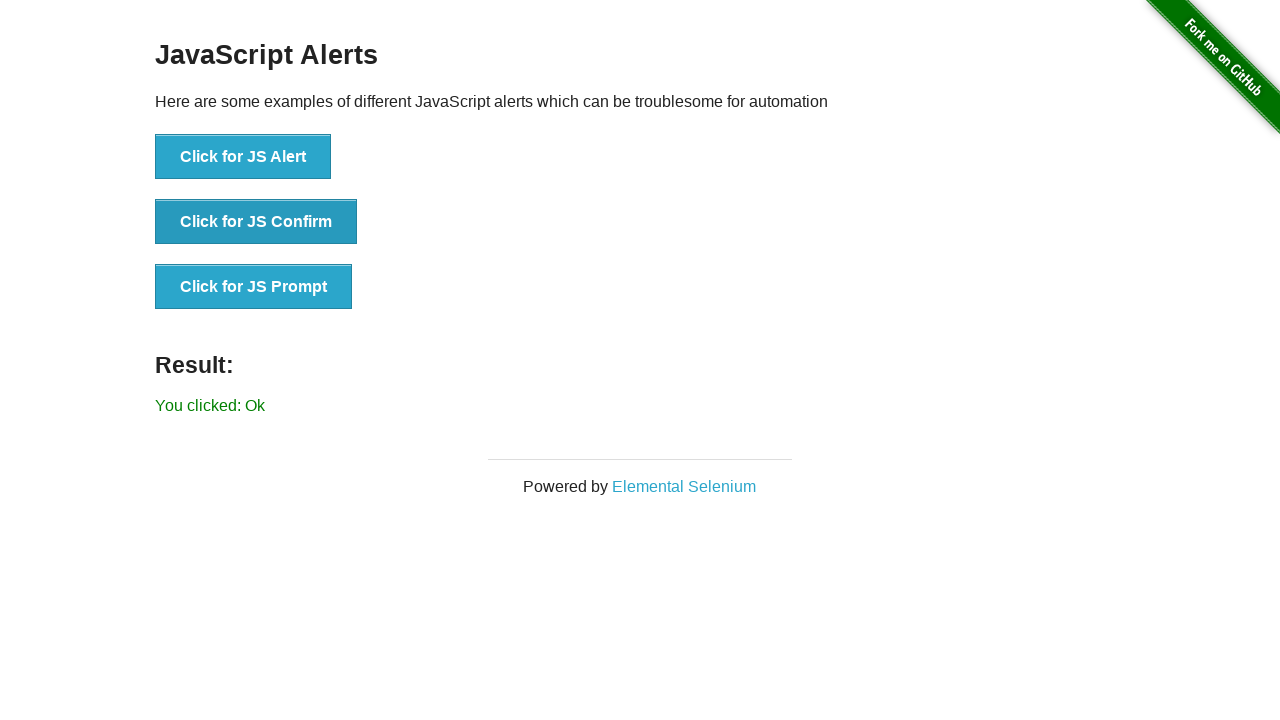

Alert was handled and result element loaded
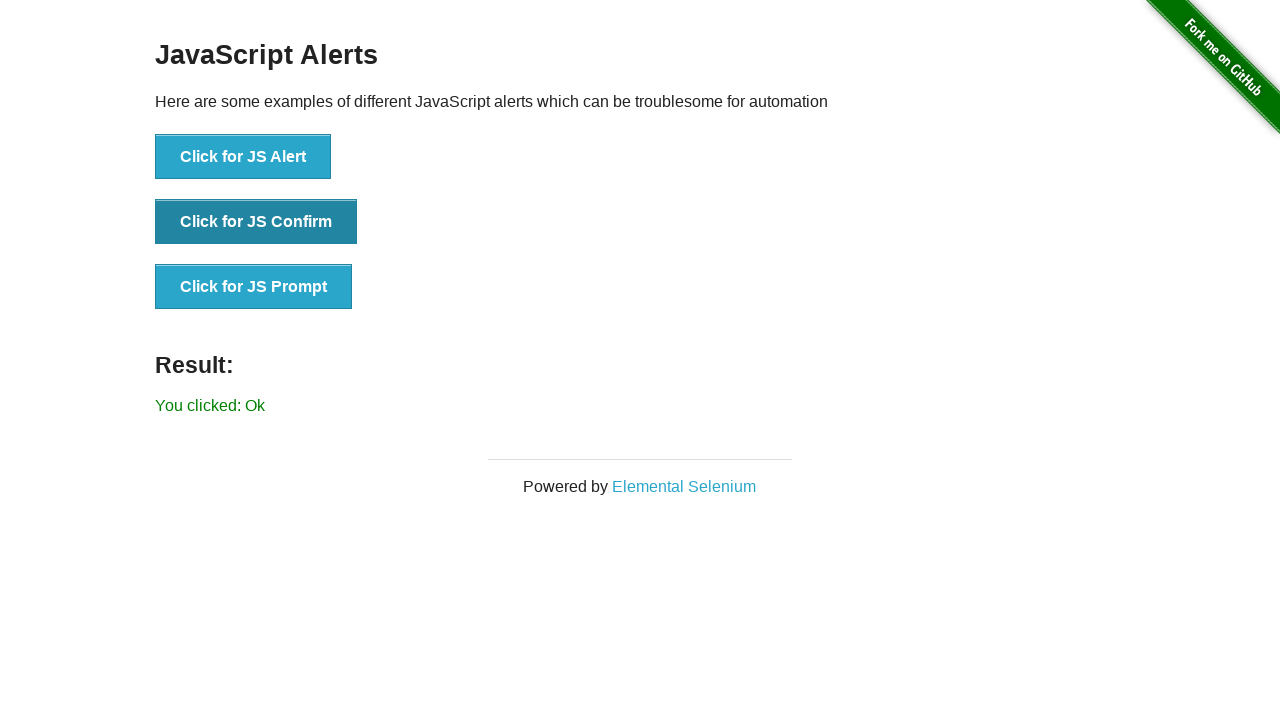

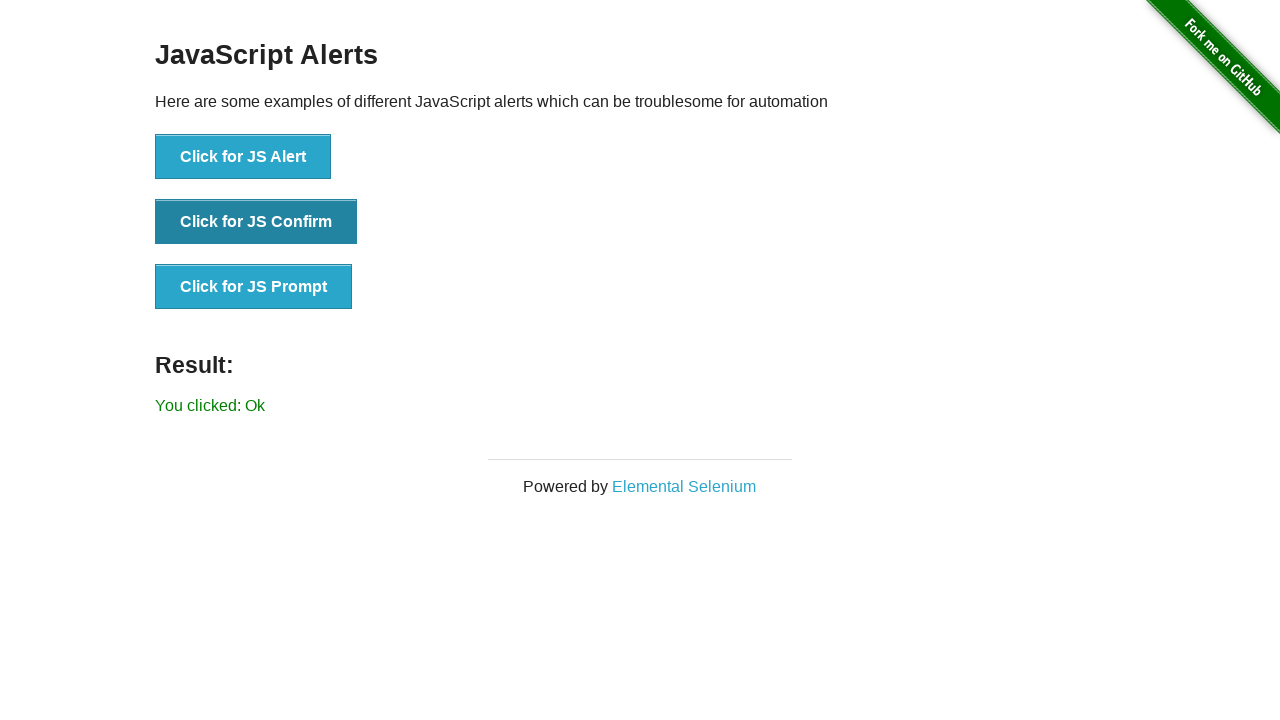